Tests clicking Radio Button 3 and verifying it contains 'Radio3'

Starting URL: https://rahulshettyacademy.com/AutomationPractice/

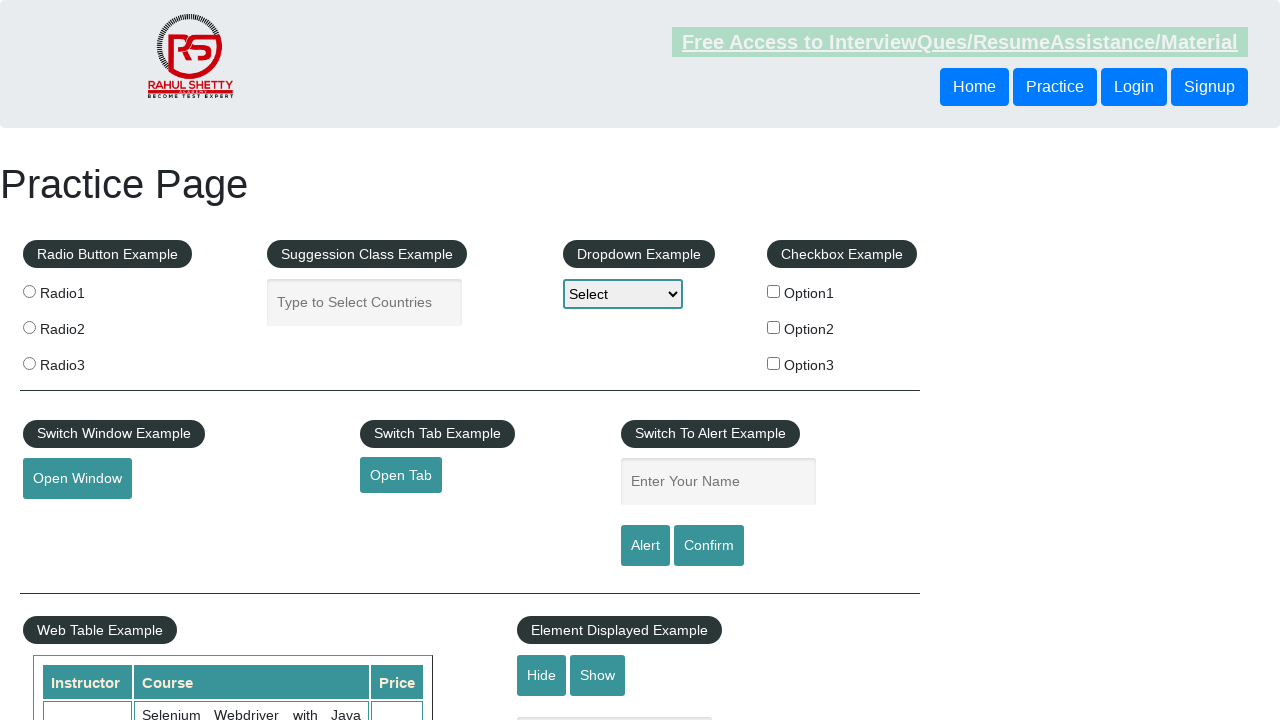

Clicked Radio Button 3 at (29, 363) on [for="radio3"] > .radioButton
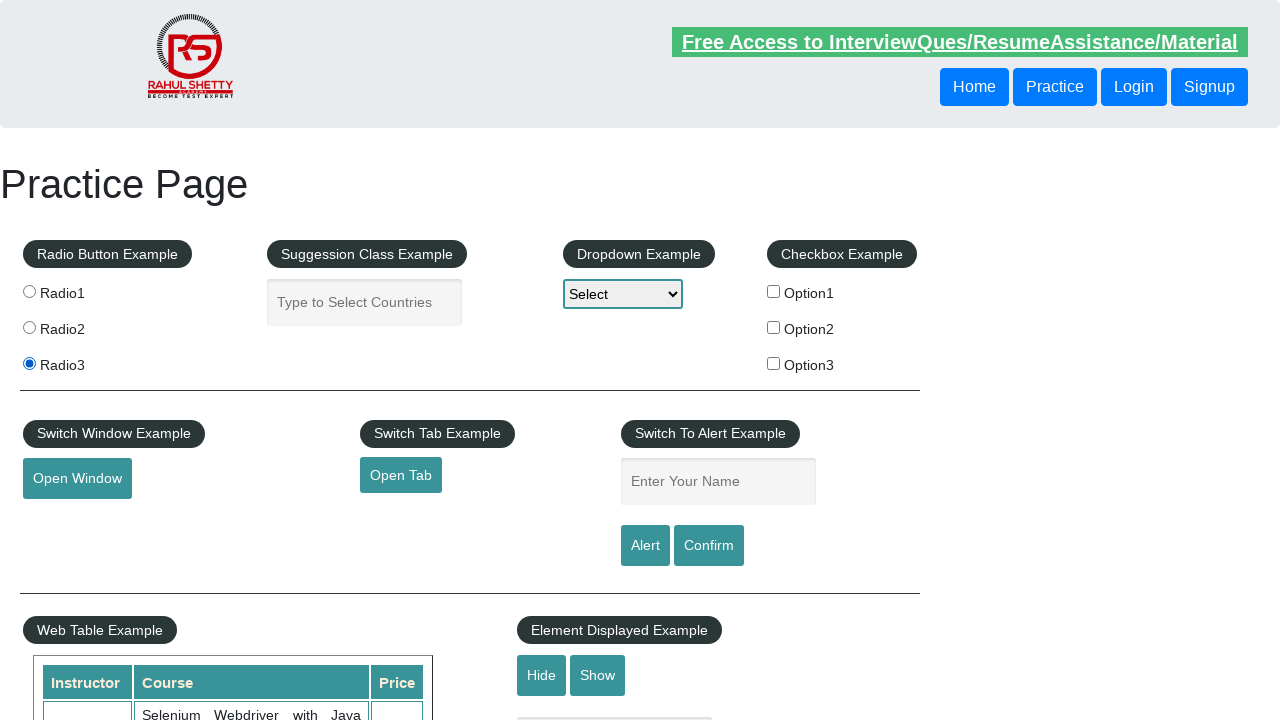

Radio button example section loaded and is visible
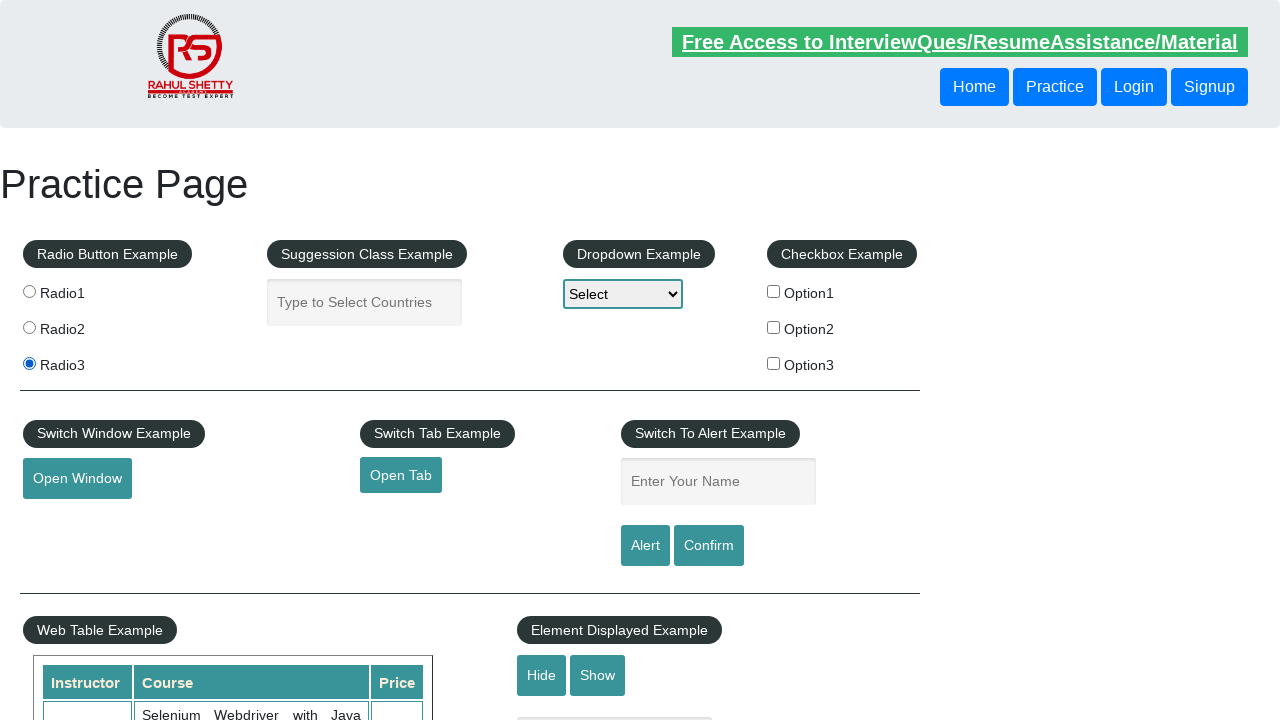

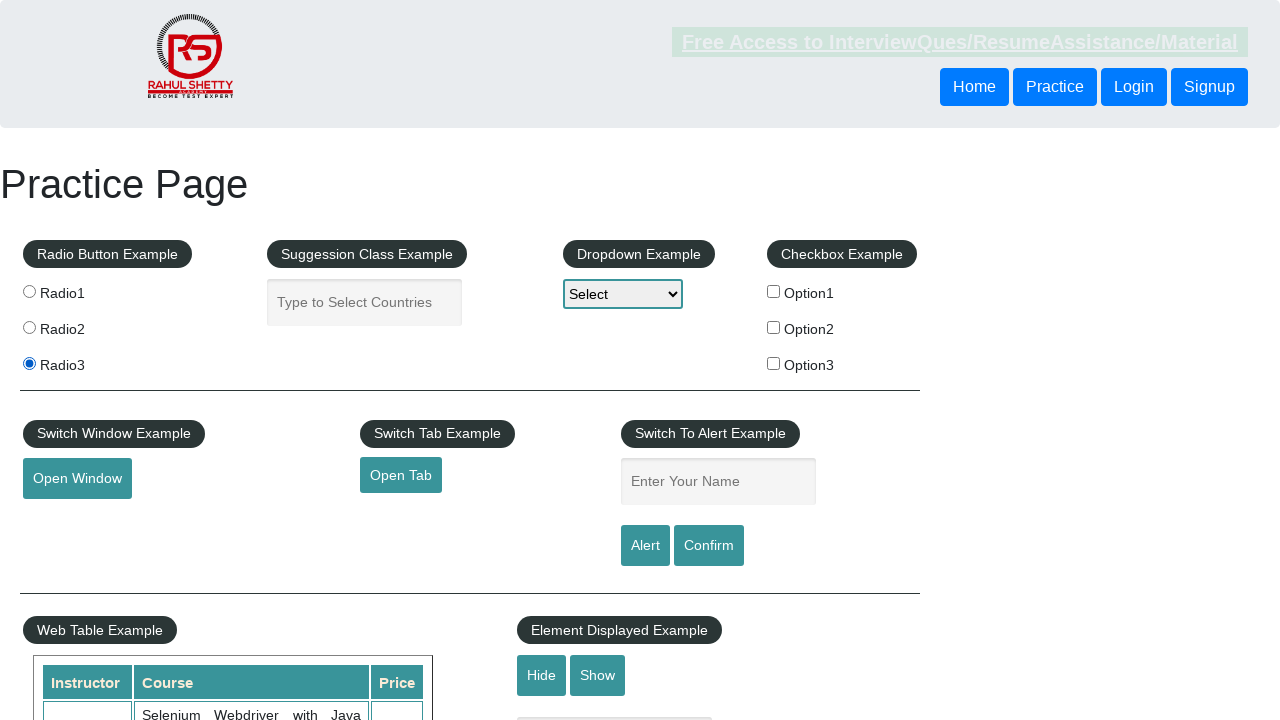